Navigates to Zoho registration page and clicks on a footer element

Starting URL: https://accounts.zoho.com/register?servicename=ZohoSupport&serviceurl=https%3A%2F%2Fsupport.orangehrm.com%2Fsupport%2Forangehrm%2FShowHomePage.do

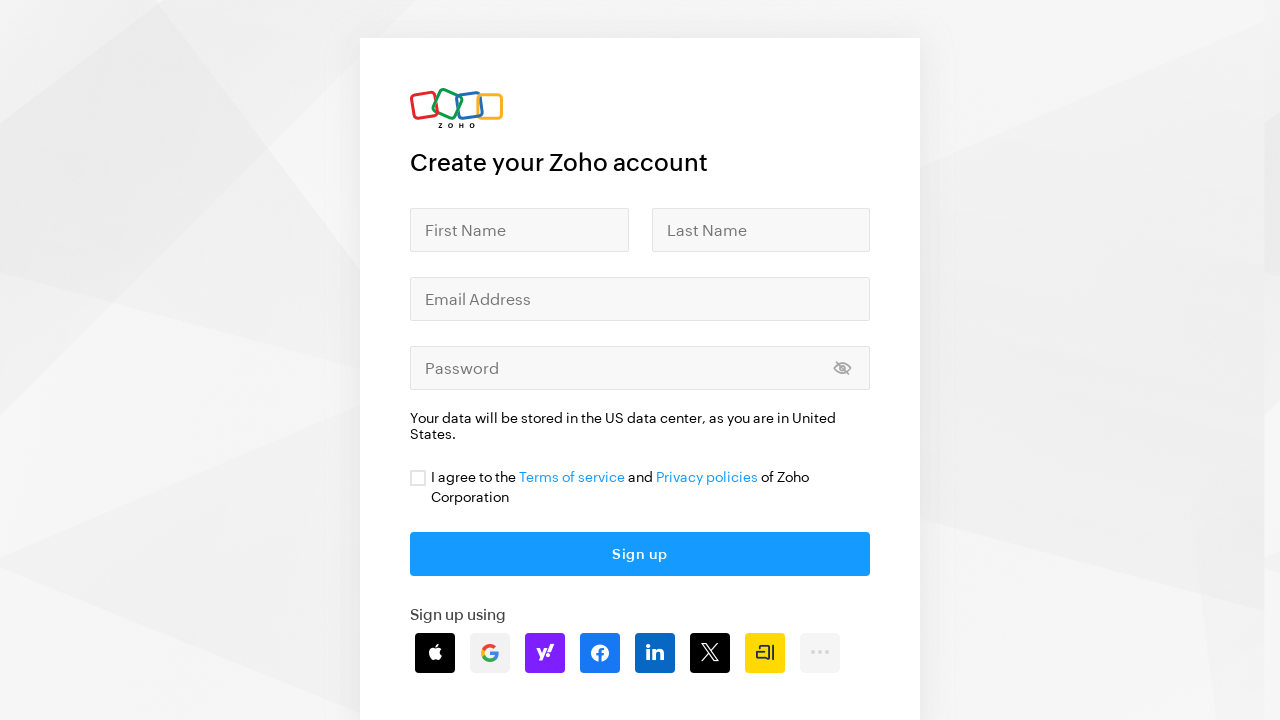

Navigated to Zoho registration page
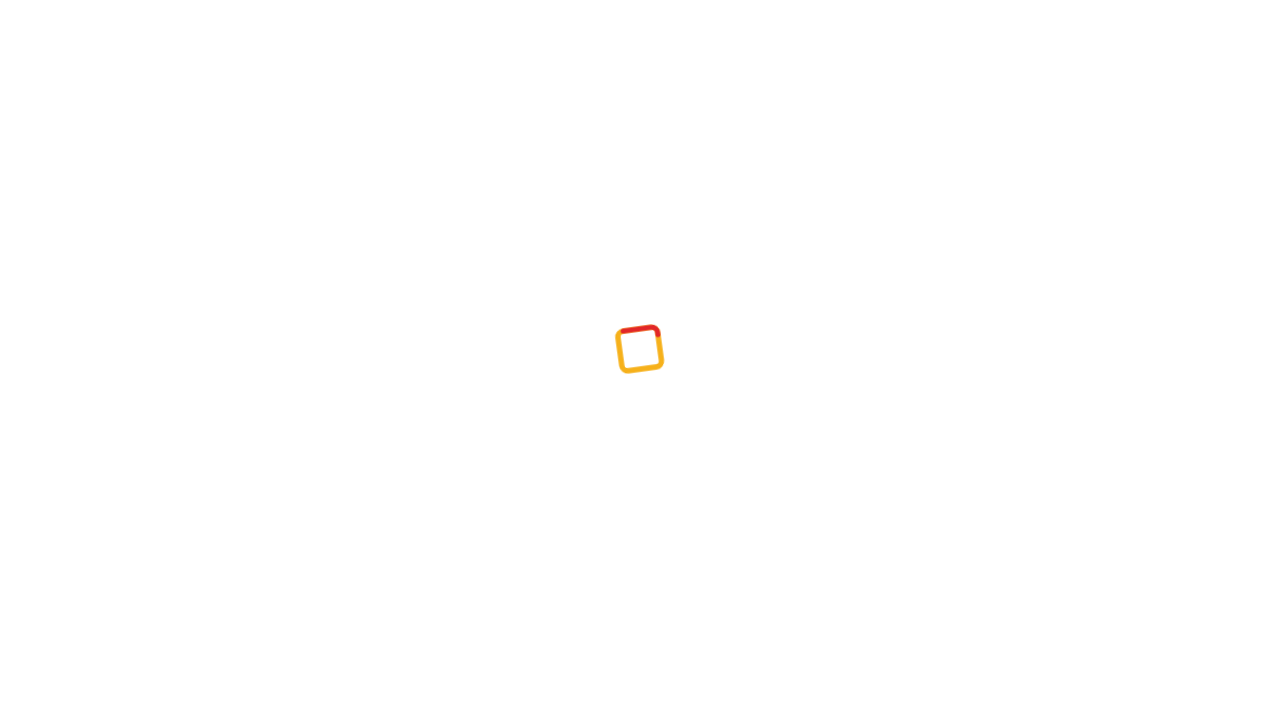

Clicked on footer element at (640, 710) on xpath=//*[@id='footer']
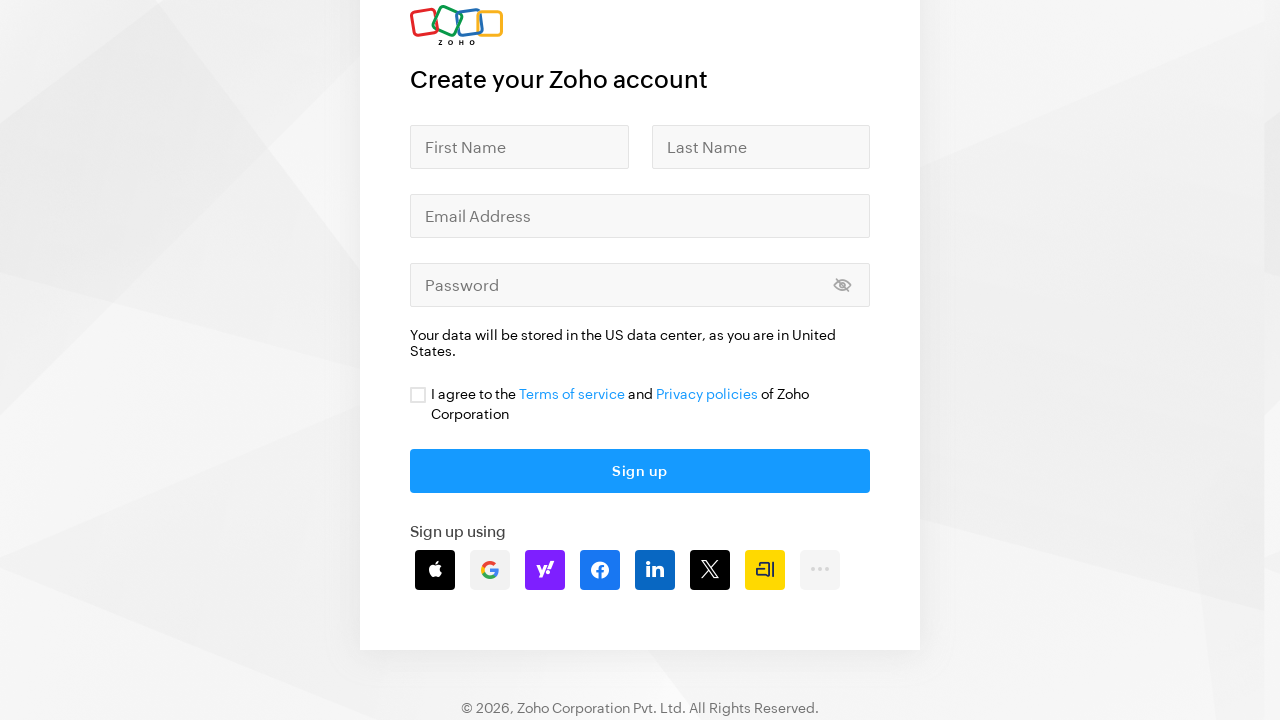

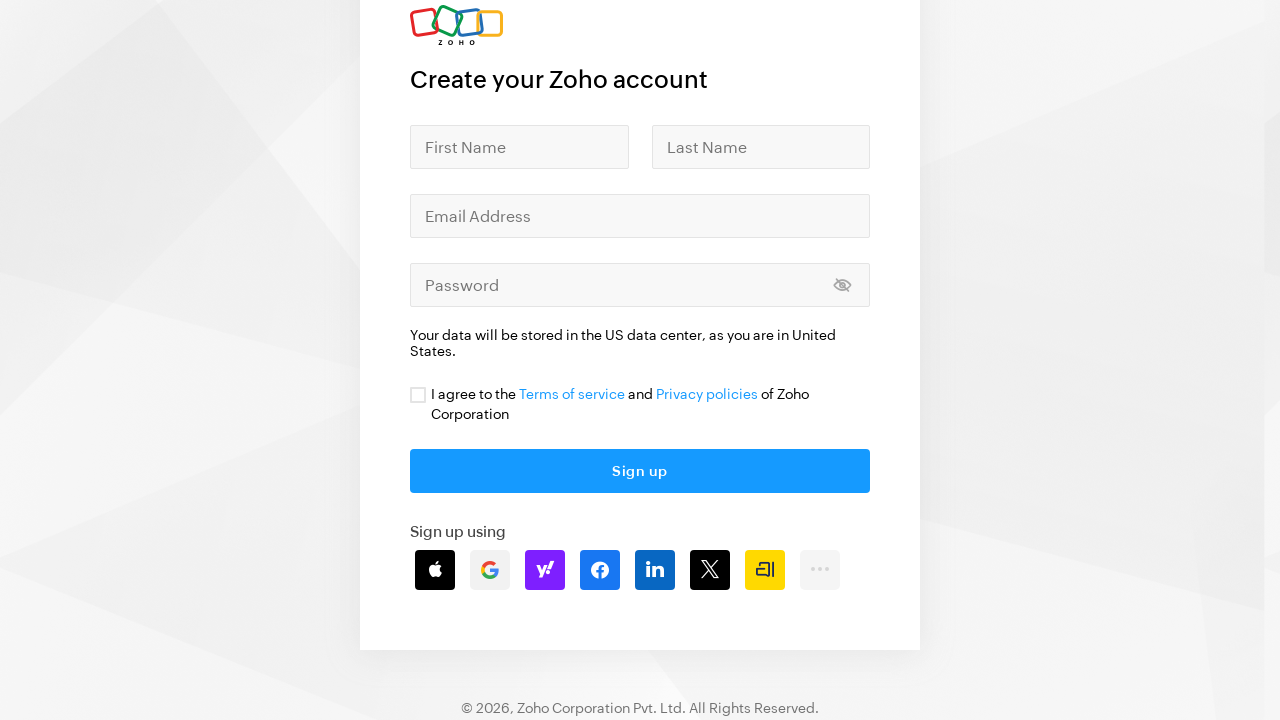